Tests modern React select dropdown by typing text into the input field and pressing Enter to confirm selection

Starting URL: https://demoqa.com/select-menu

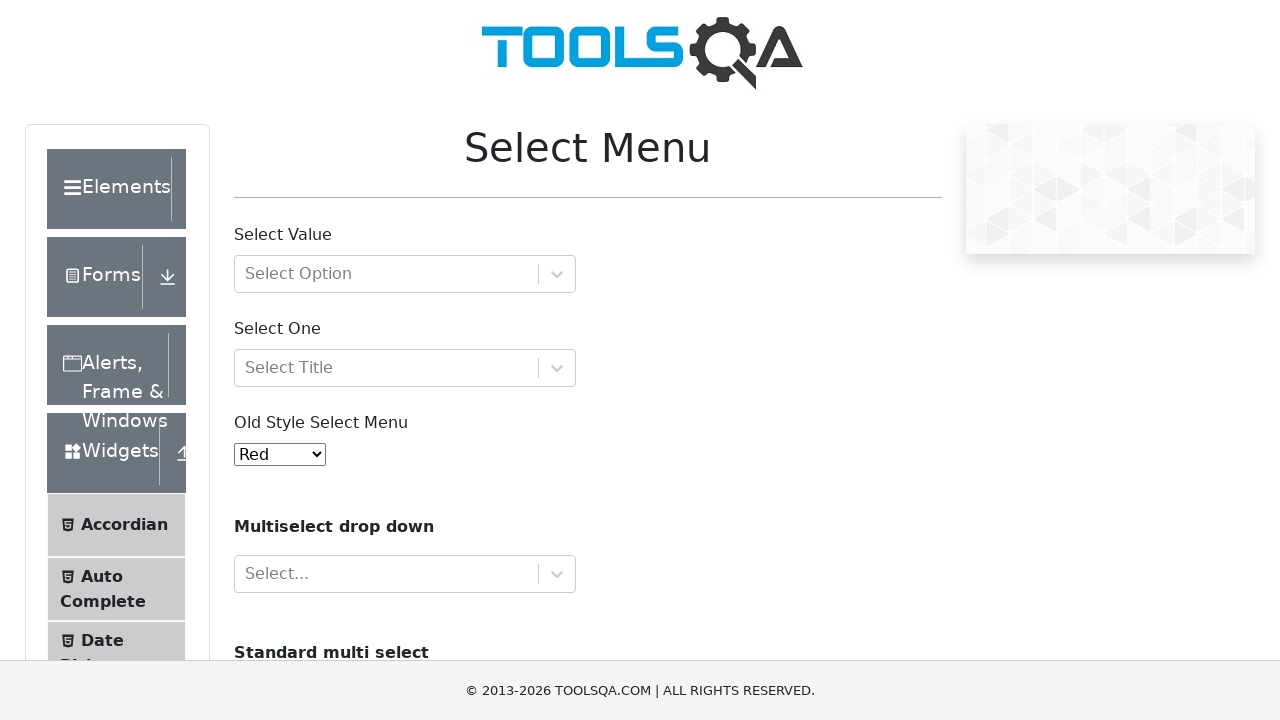

Waited for React select input field to load
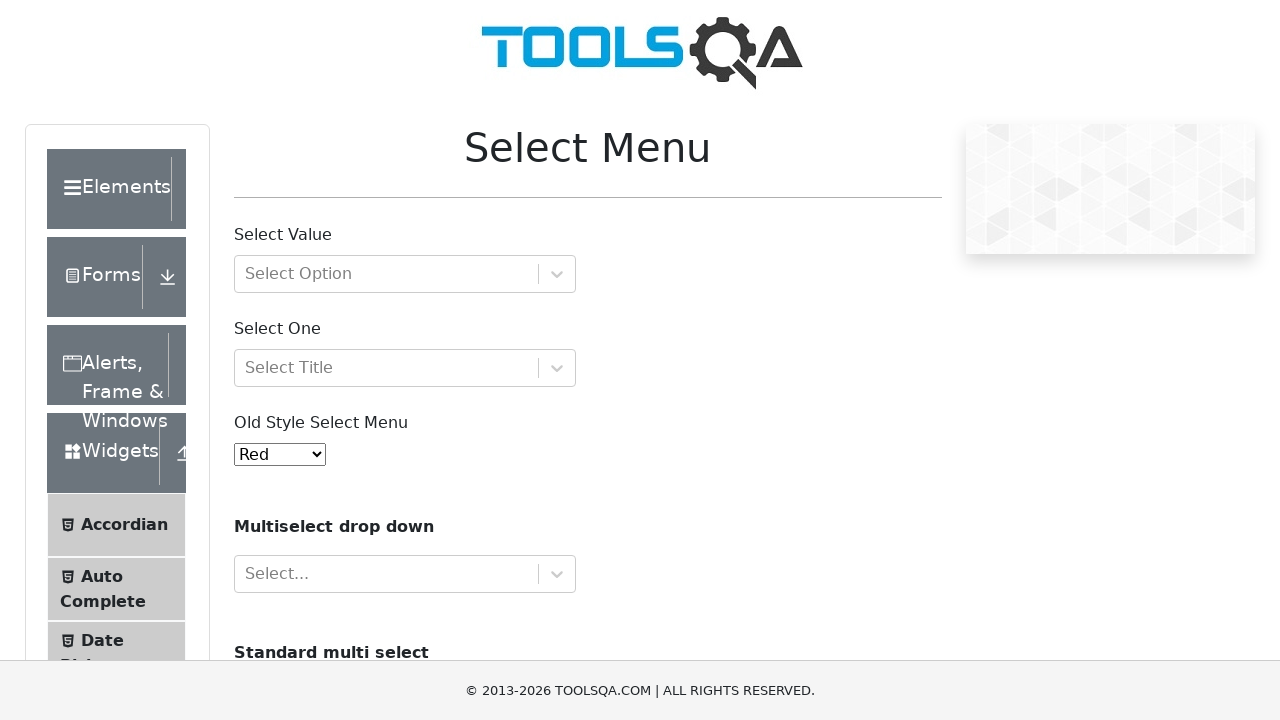

Typed 'Mrs.' into the modern React select dropdown input field on #react-select-3-input
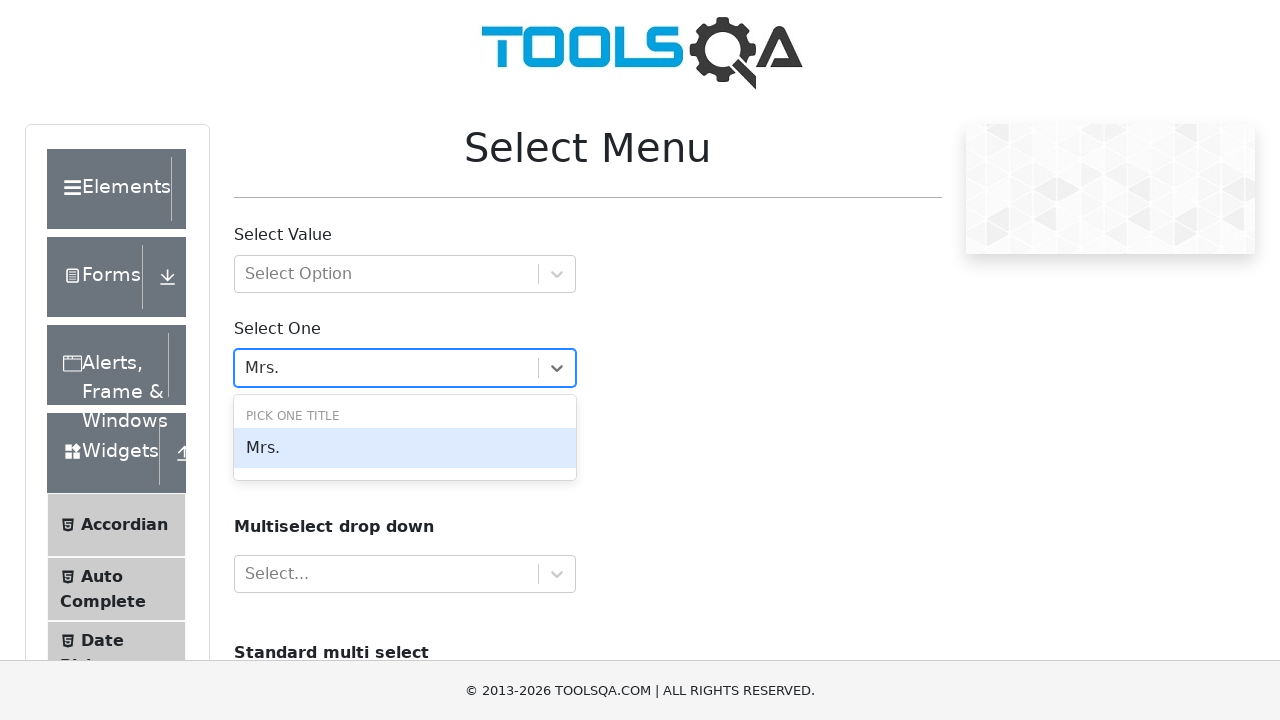

Pressed Enter to confirm 'Mrs.' selection in the dropdown on #react-select-3-input
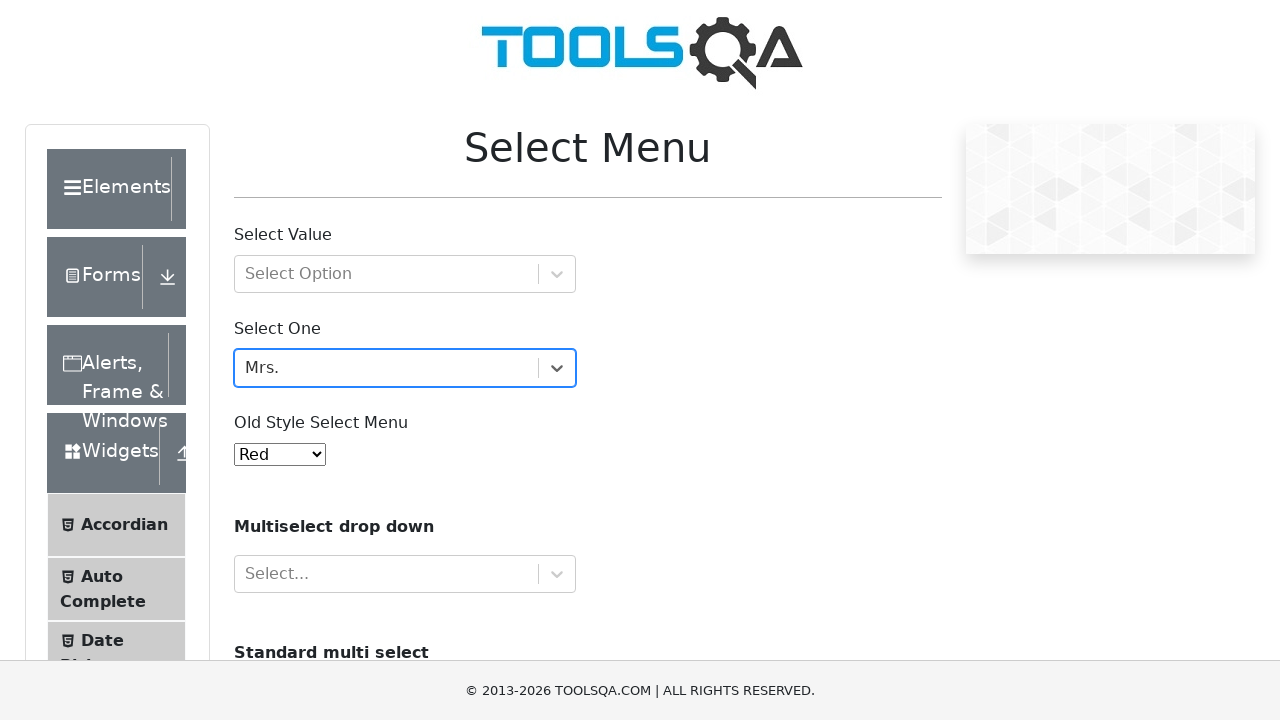

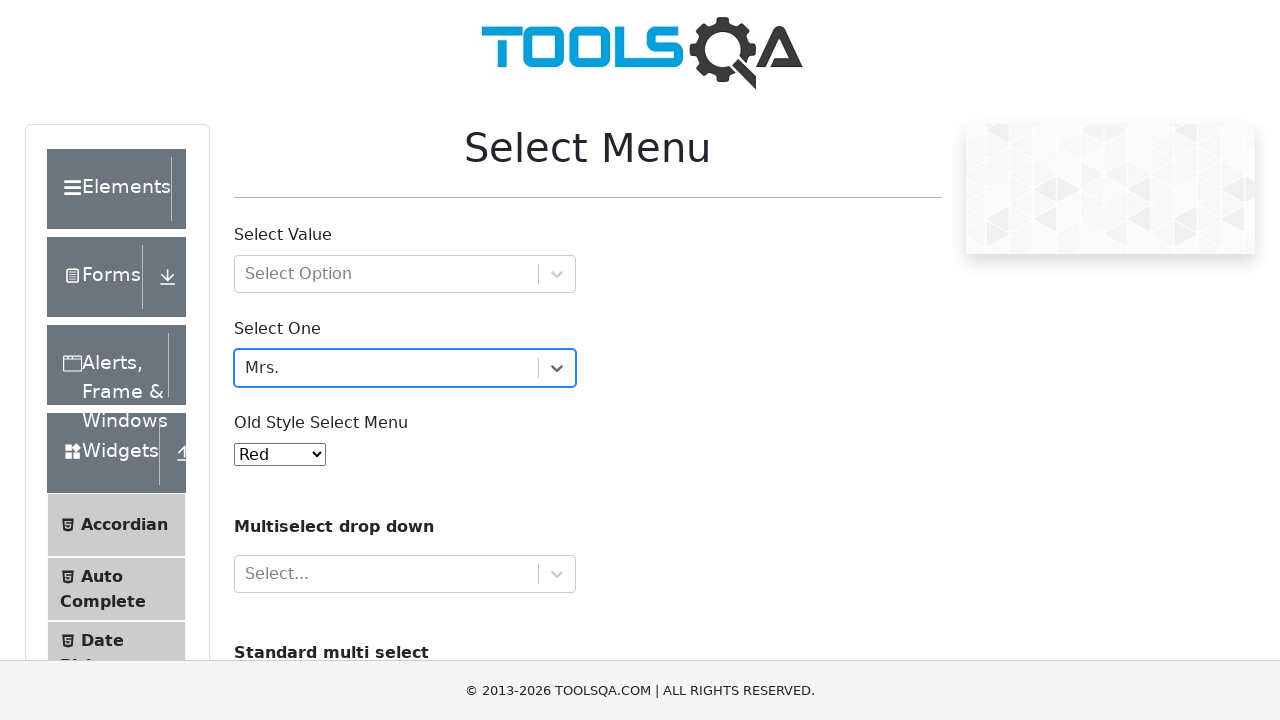